Opens a YouTube video page and sends a spacebar key press to toggle play/pause on the video player

Starting URL: https://www.youtube.com/watch?v=5CbgV7h9e8Q

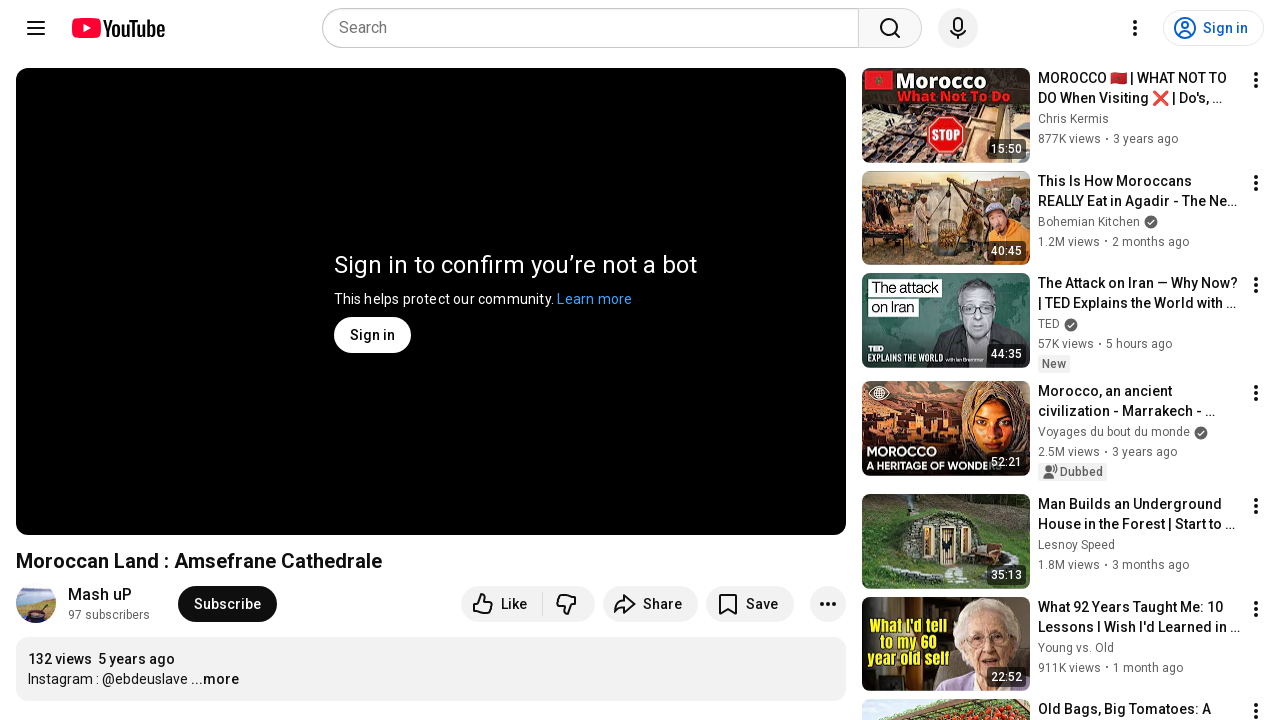

Navigated to YouTube video page (5CbgV7h9e8Q)
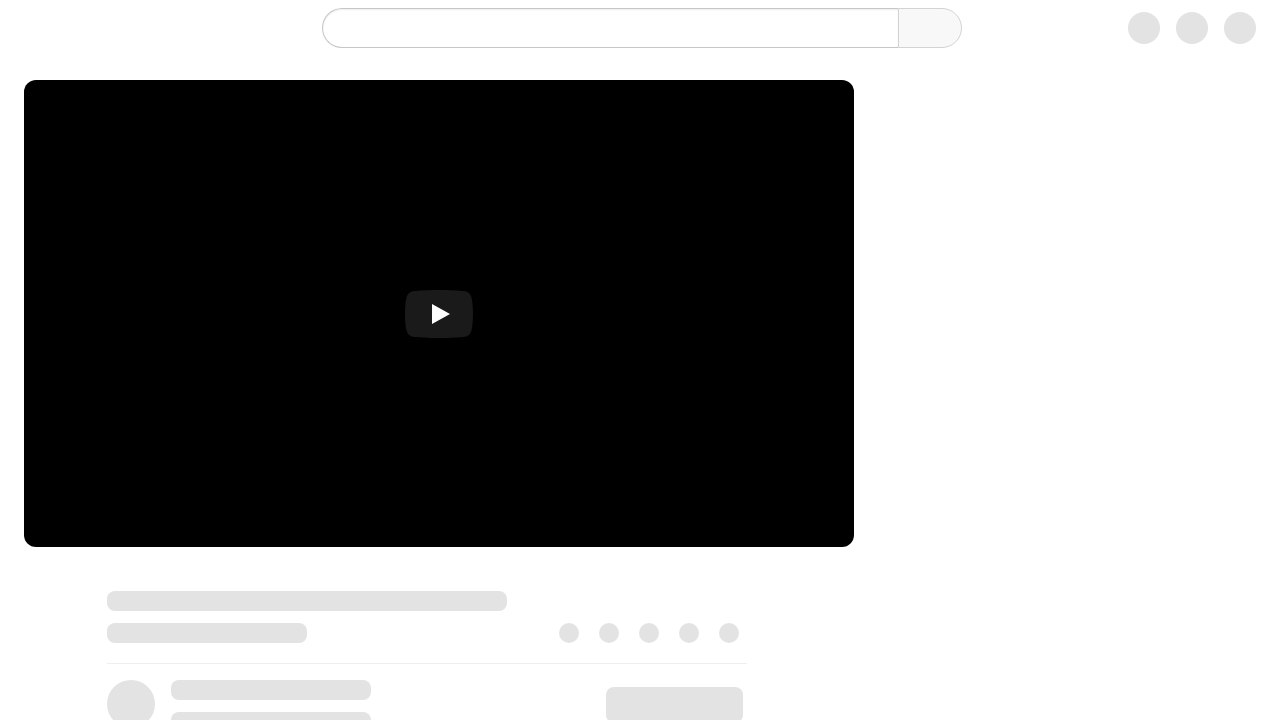

Pressed spacebar to toggle play/pause on video player
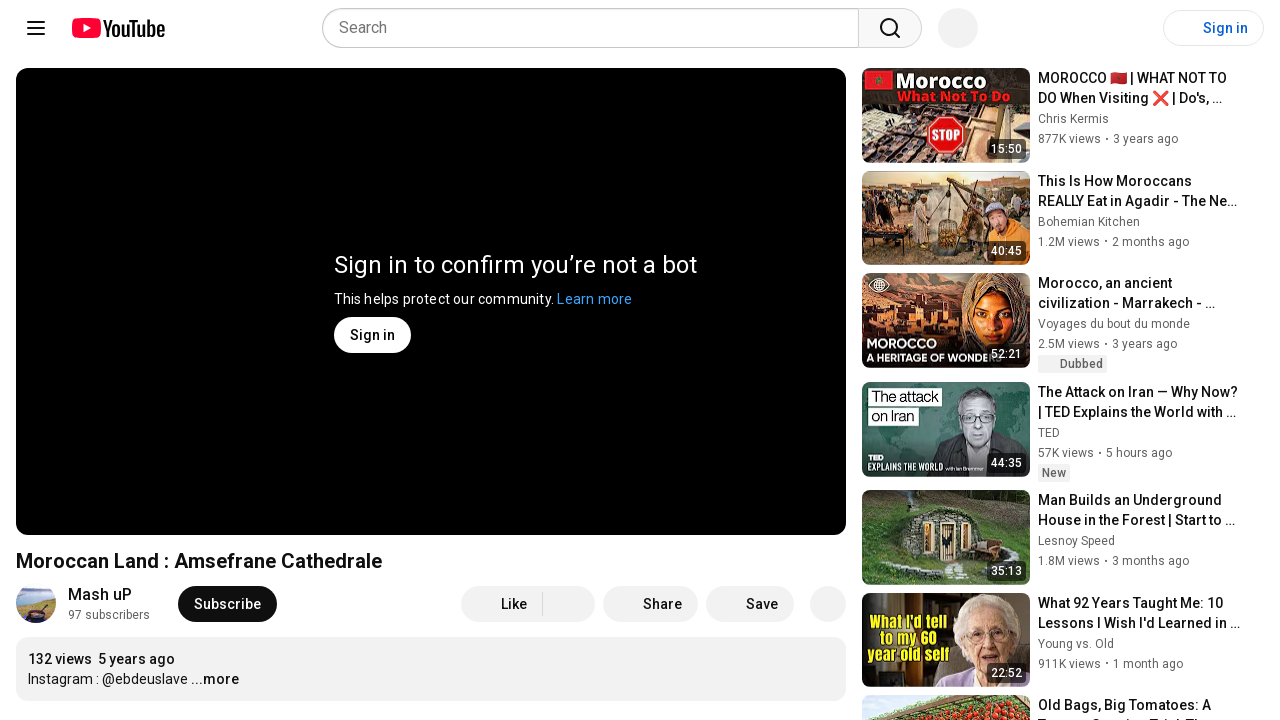

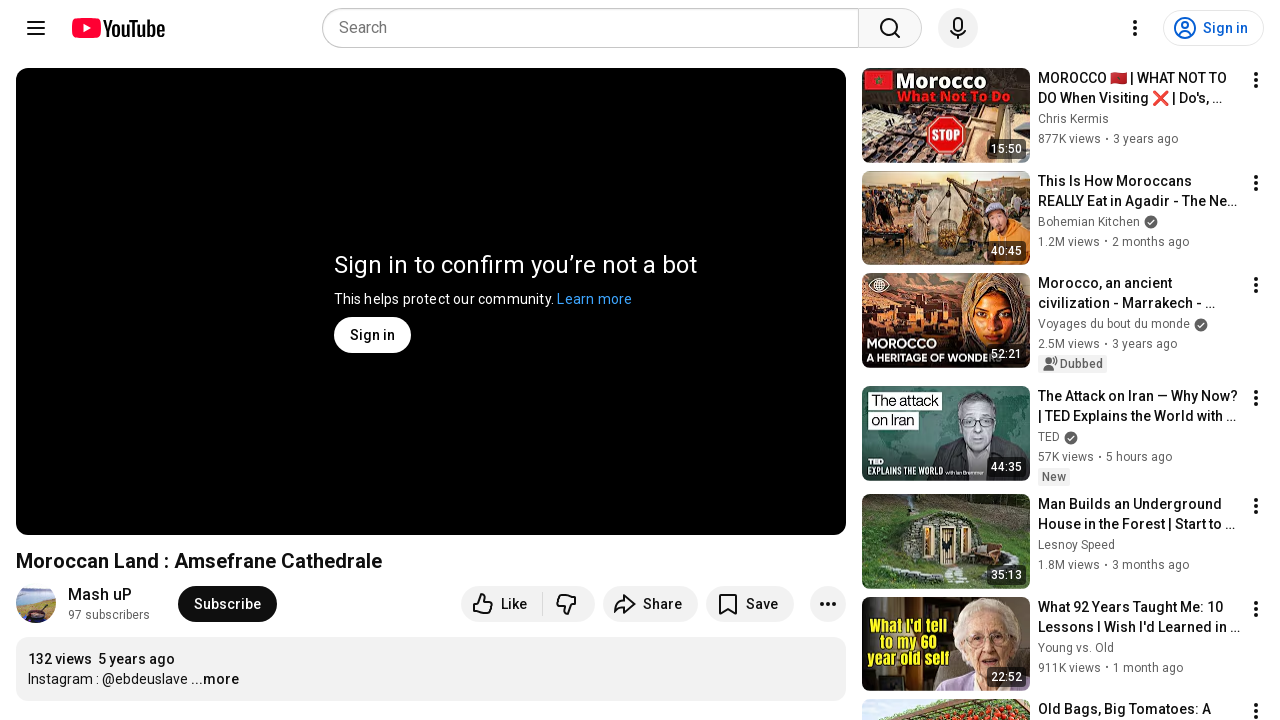